Tests filling out the complete registration form including name, email, gender, phone, date of birth, subjects, hobbies, address, and state/city selection

Starting URL: https://demoqa.com/automation-practice-form

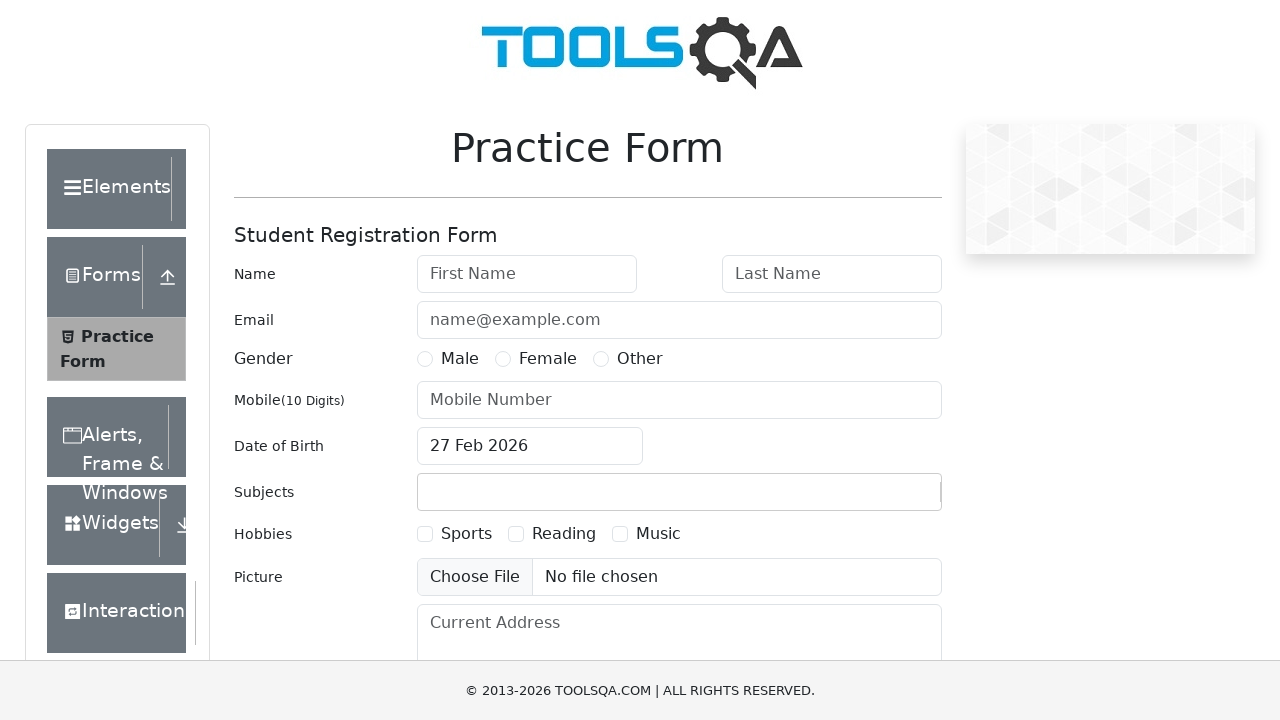

Filled first name field with 'Peter' on #firstName
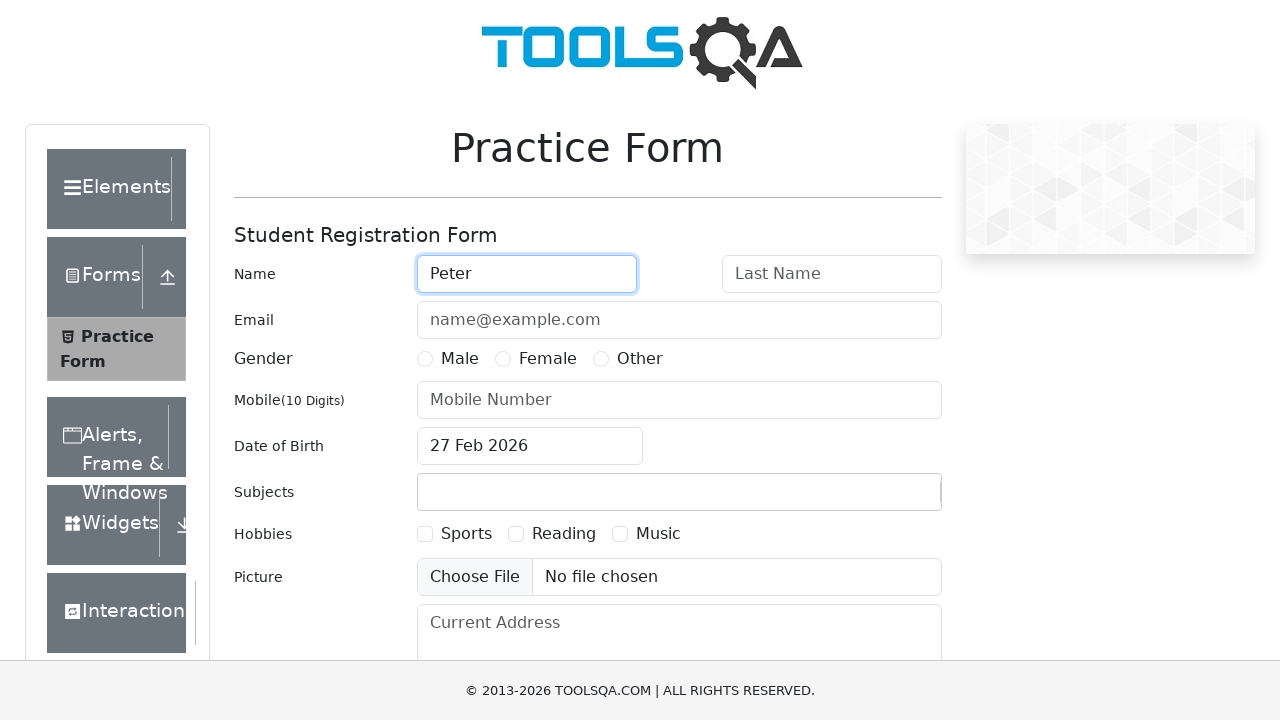

Filled last name field with 'Ivanov' on #lastName
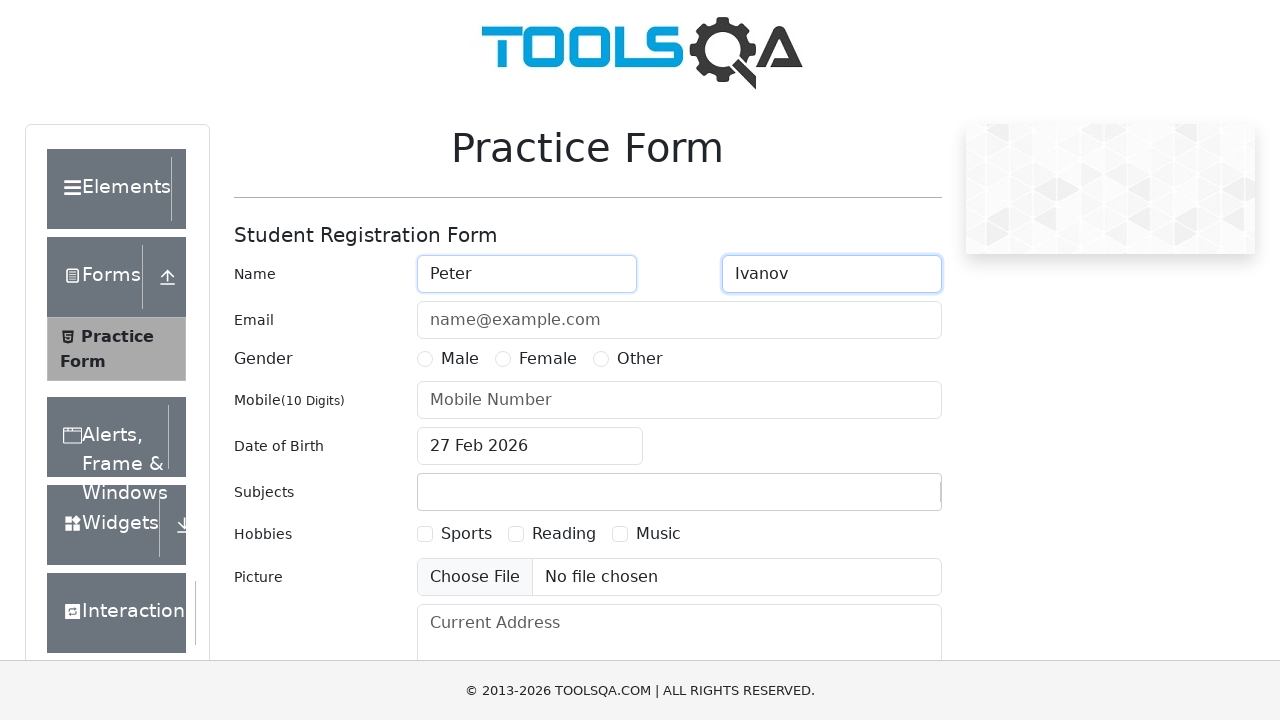

Filled email field with 'a@a.ru' on #userEmail
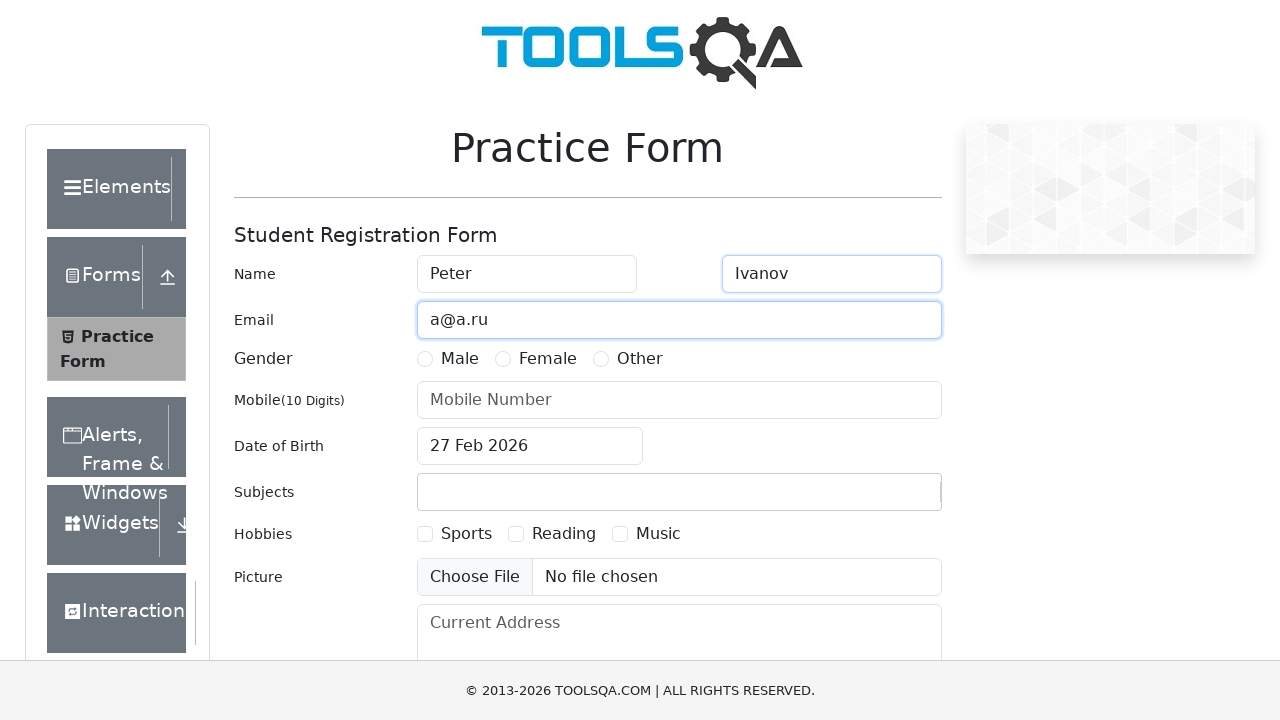

Selected Male gender option at (460, 359) on [for='gender-radio-1']
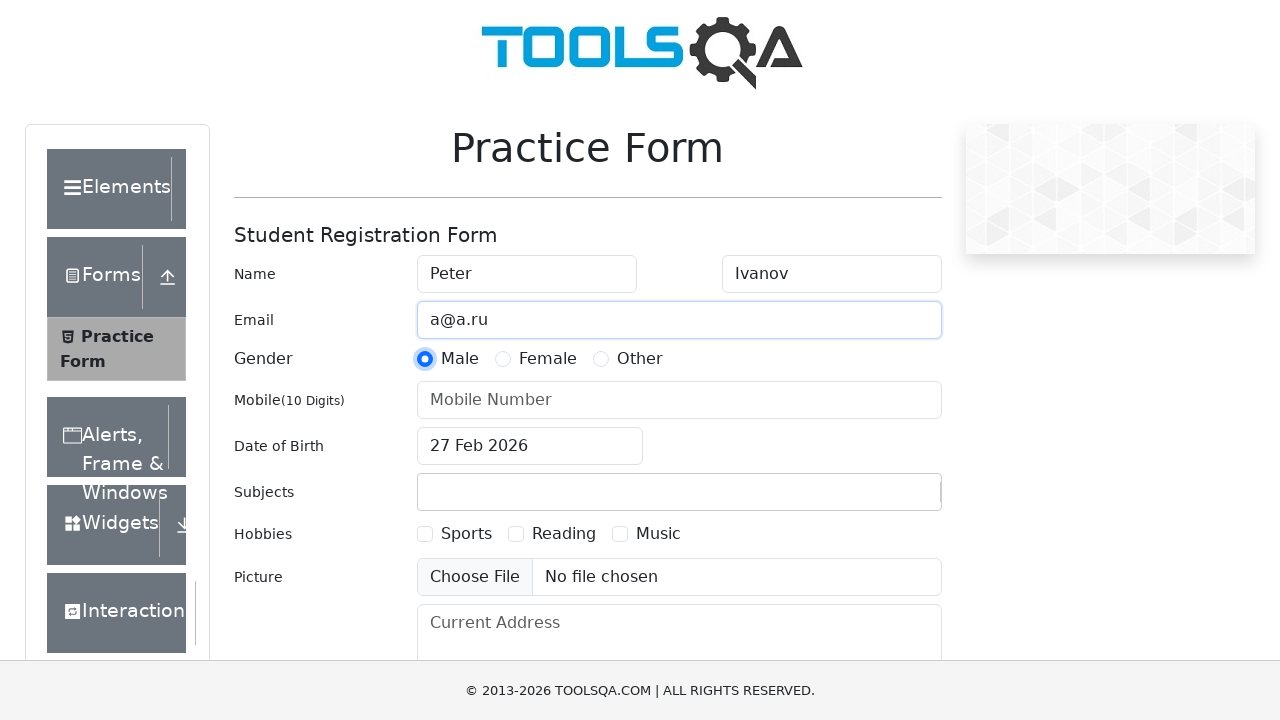

Filled phone number field with '1234567890' on #userNumber
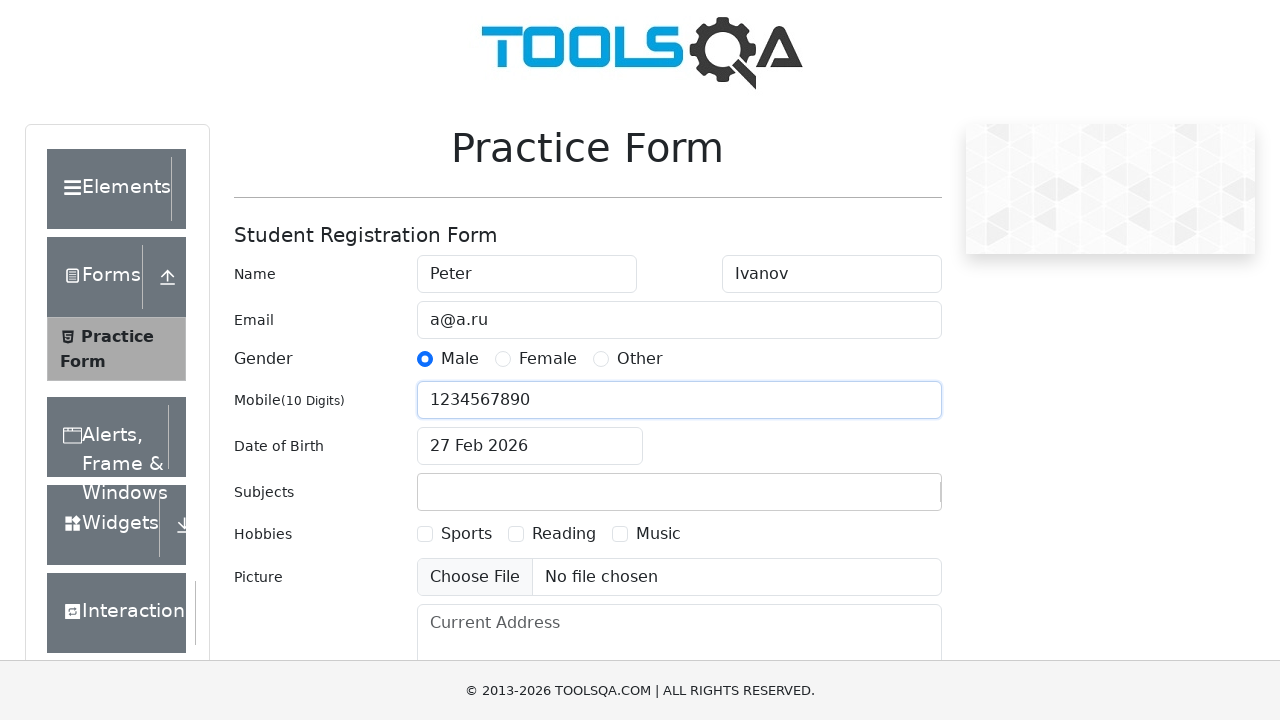

Clicked date of birth input to open calendar at (530, 446) on #dateOfBirthInput
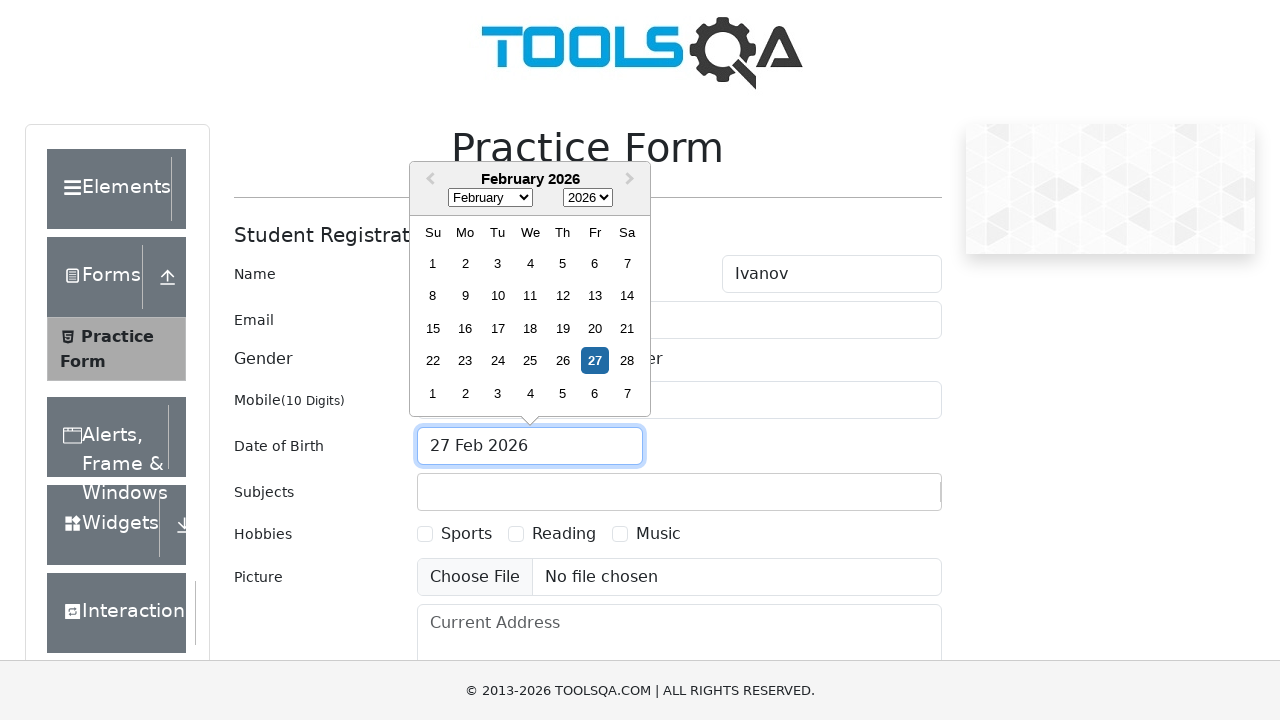

Selected November from month dropdown on .react-datepicker__month-select
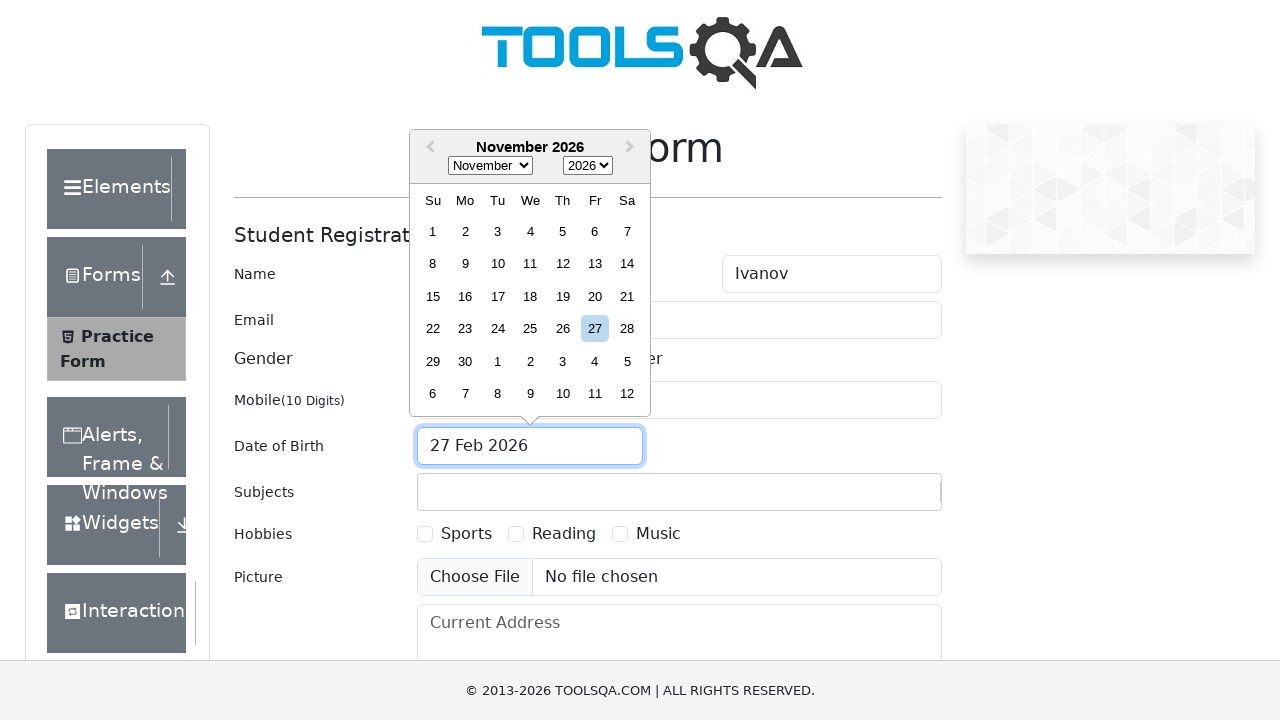

Selected 1985 from year dropdown on .react-datepicker__year-select
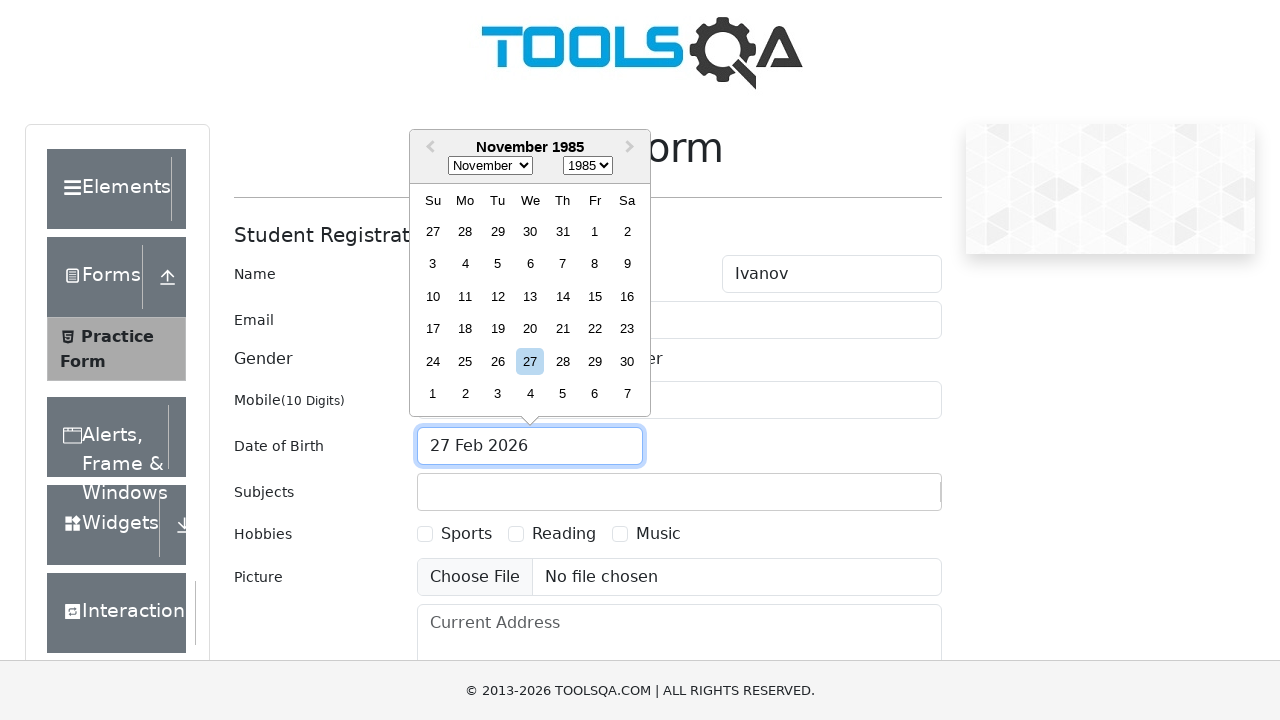

Selected November 15th, 1985 as date of birth at (595, 296) on xpath=//div[@aria-label='Choose Friday, November 15th, 1985']
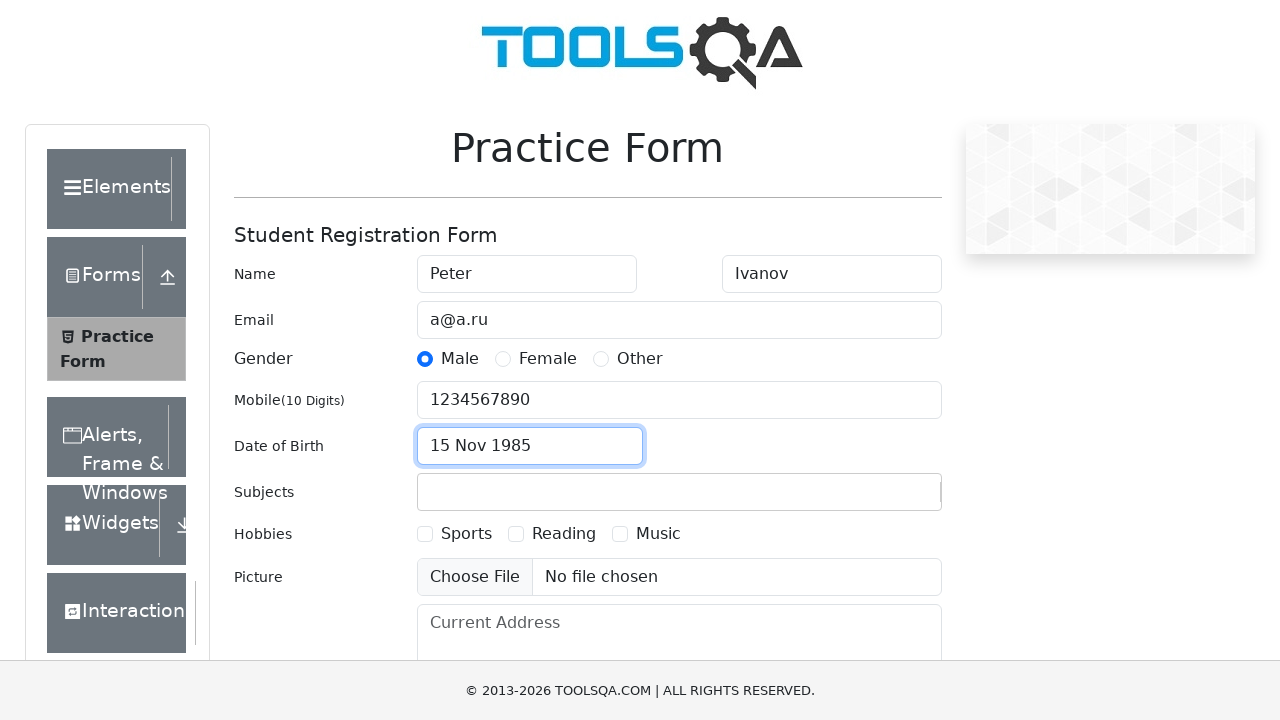

Filled subjects field with 'Maths' on #subjectsInput
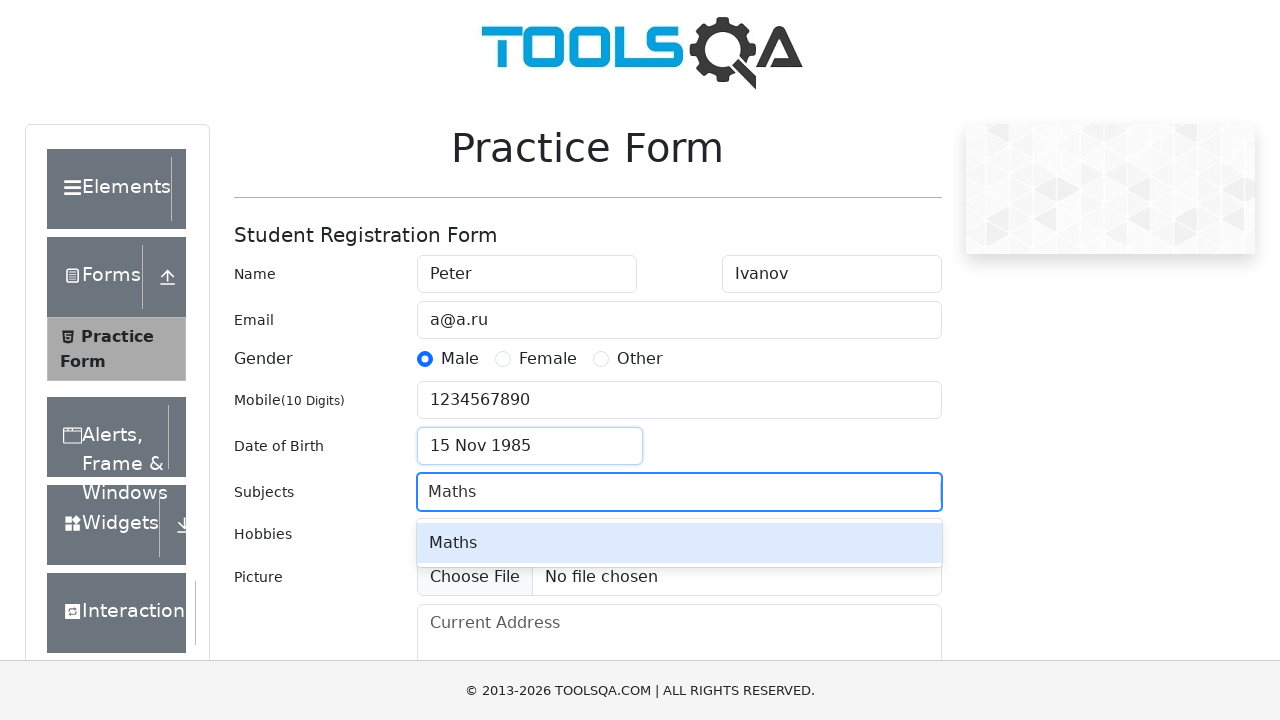

Pressed Tab to confirm subject selection
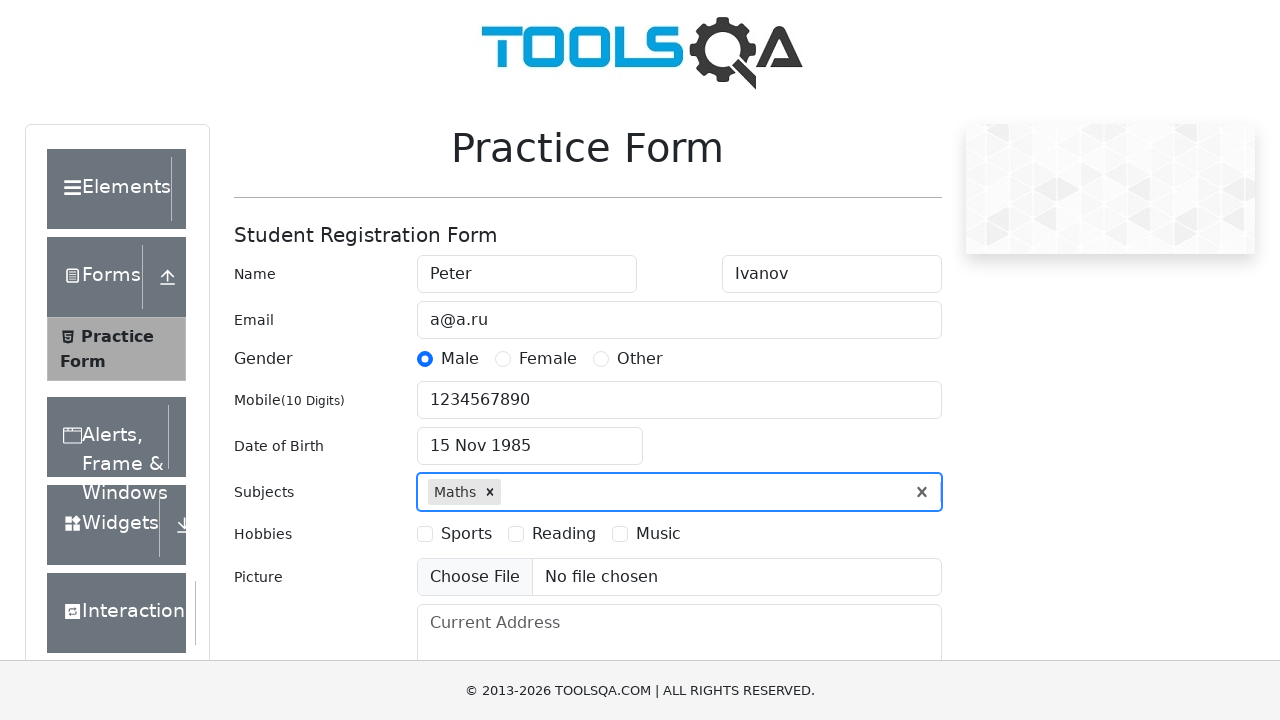

Selected Sports hobby checkbox at (466, 534) on [for=hobbies-checkbox-1]
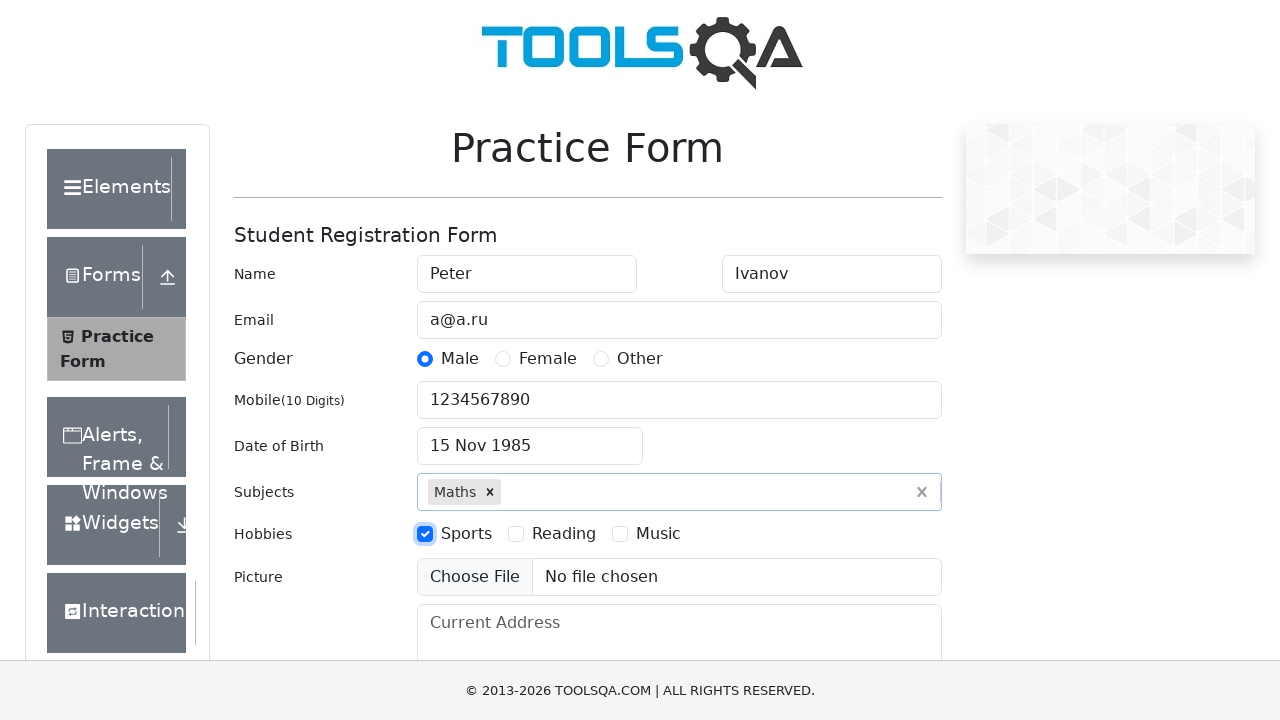

Filled current address with 'CA, San Francisco, 17 avn, 1' on #currentAddress
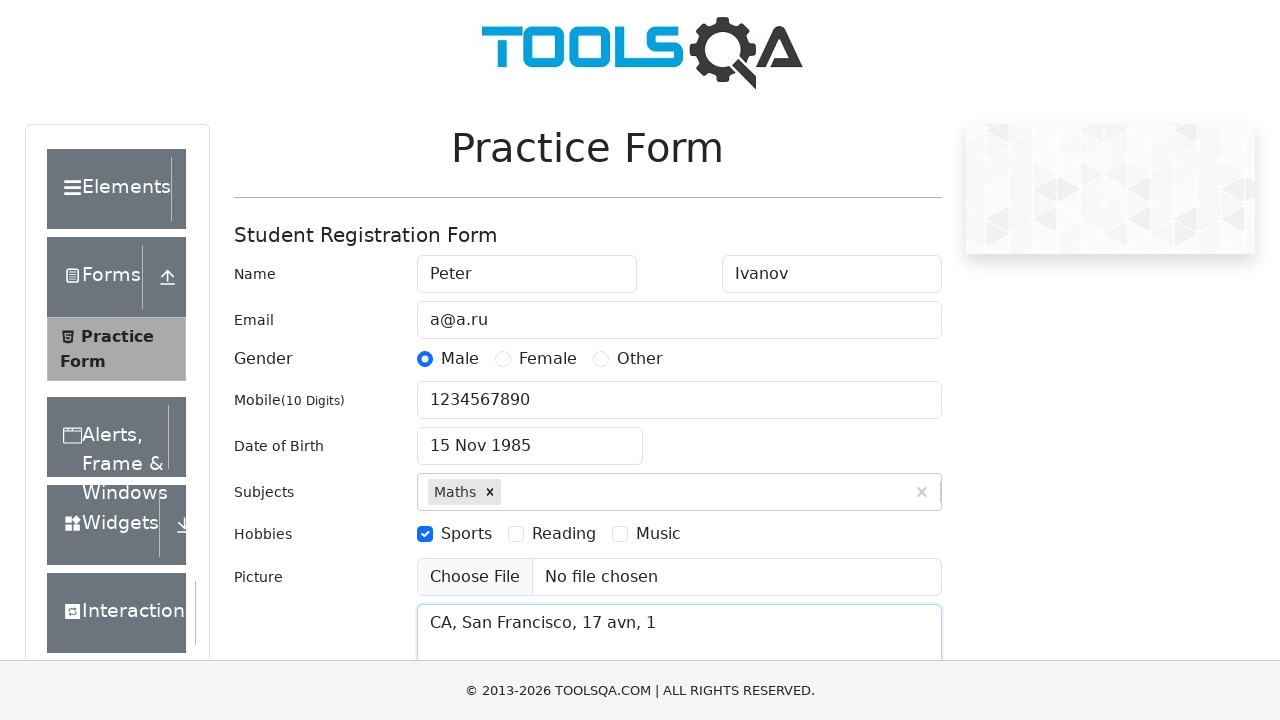

Filled state field with 'NCR' on #react-select-3-input
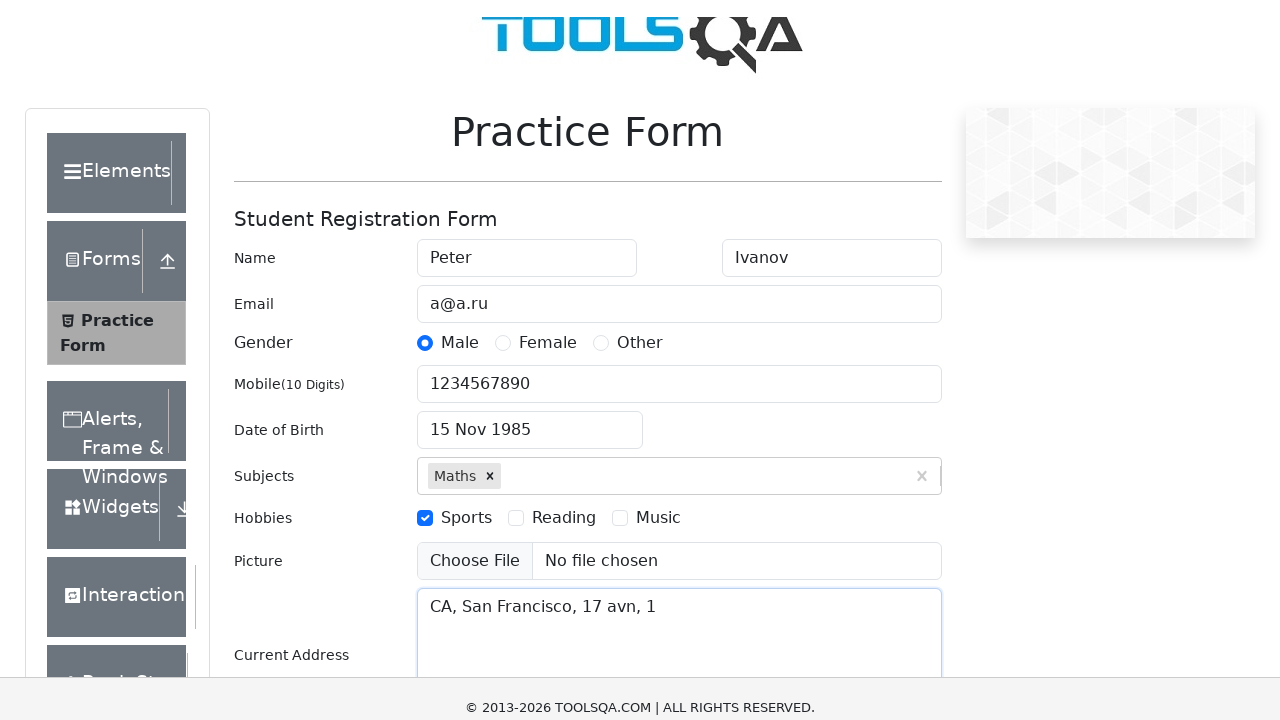

Pressed Tab to confirm state selection
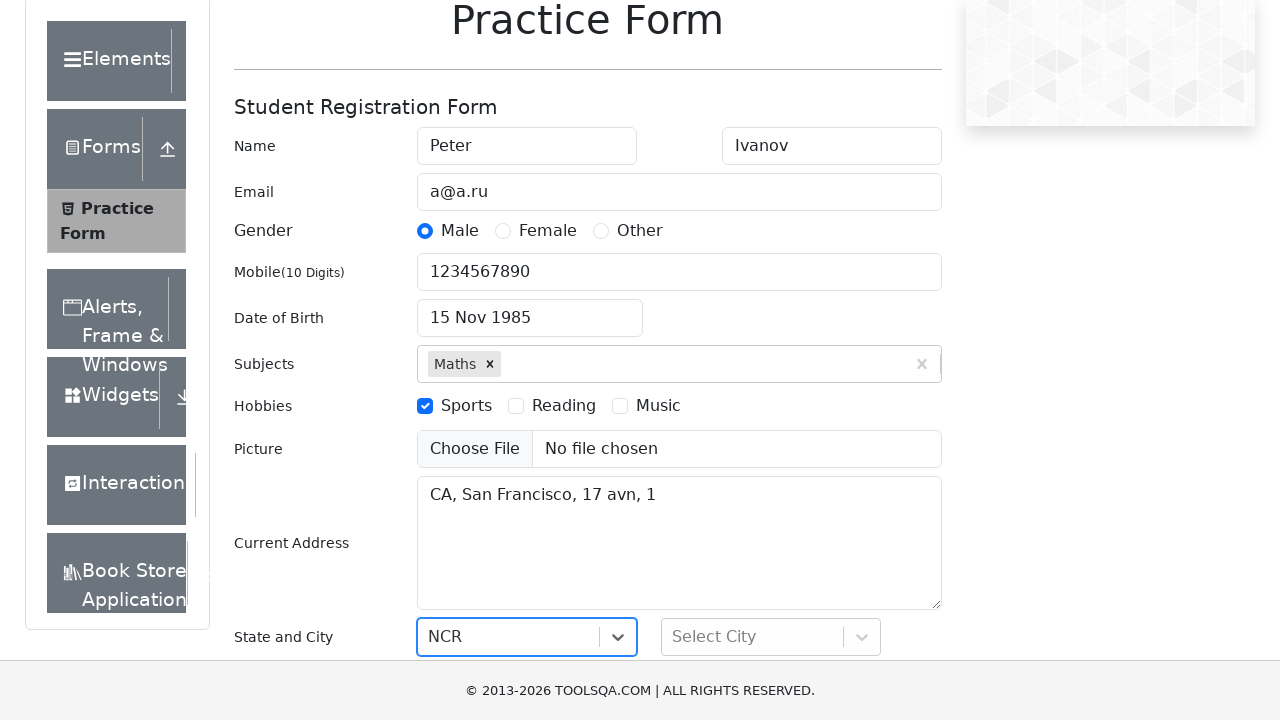

Filled city field with 'Delhi' on #react-select-4-input
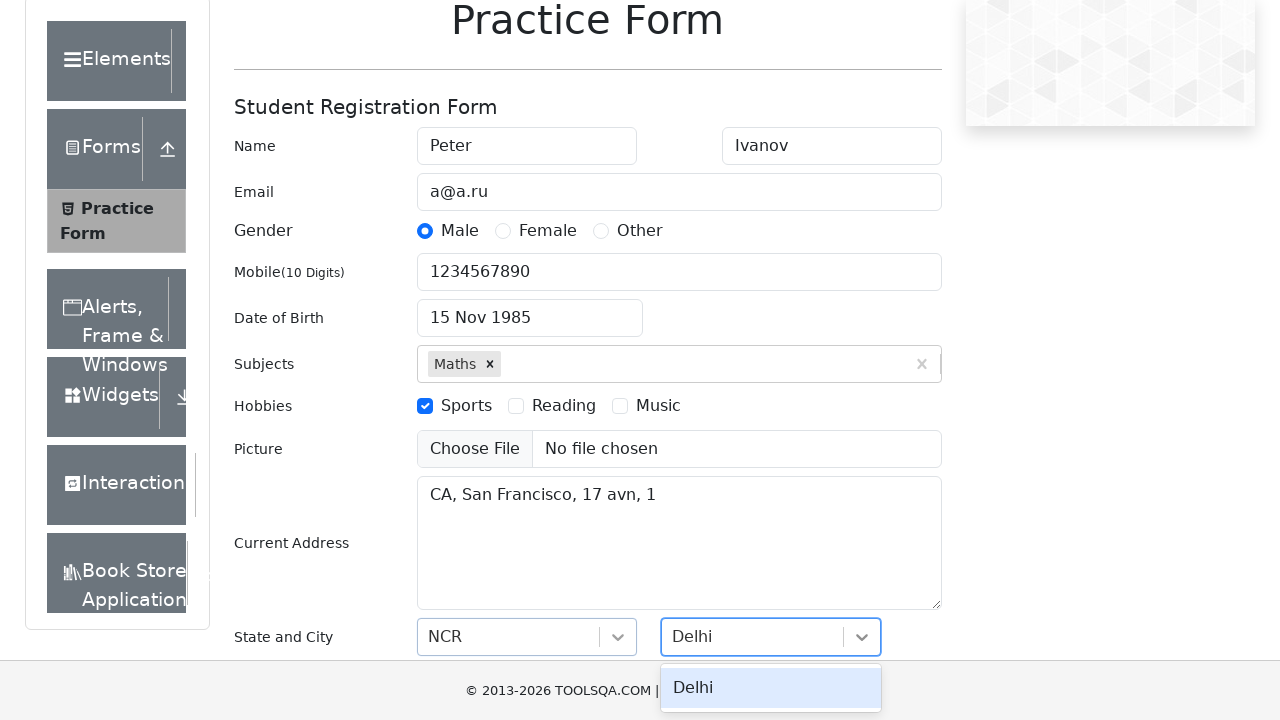

Pressed Tab to confirm city selection
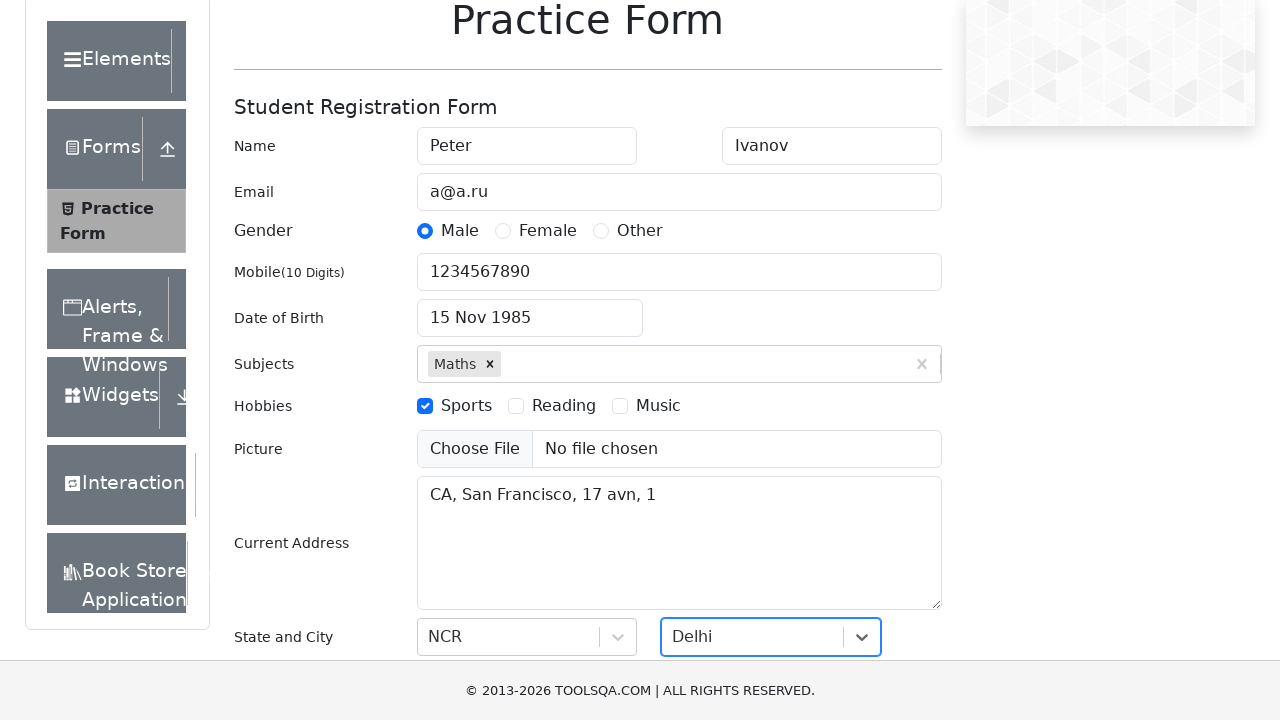

Clicked submit button to submit registration form at (885, 499) on #submit
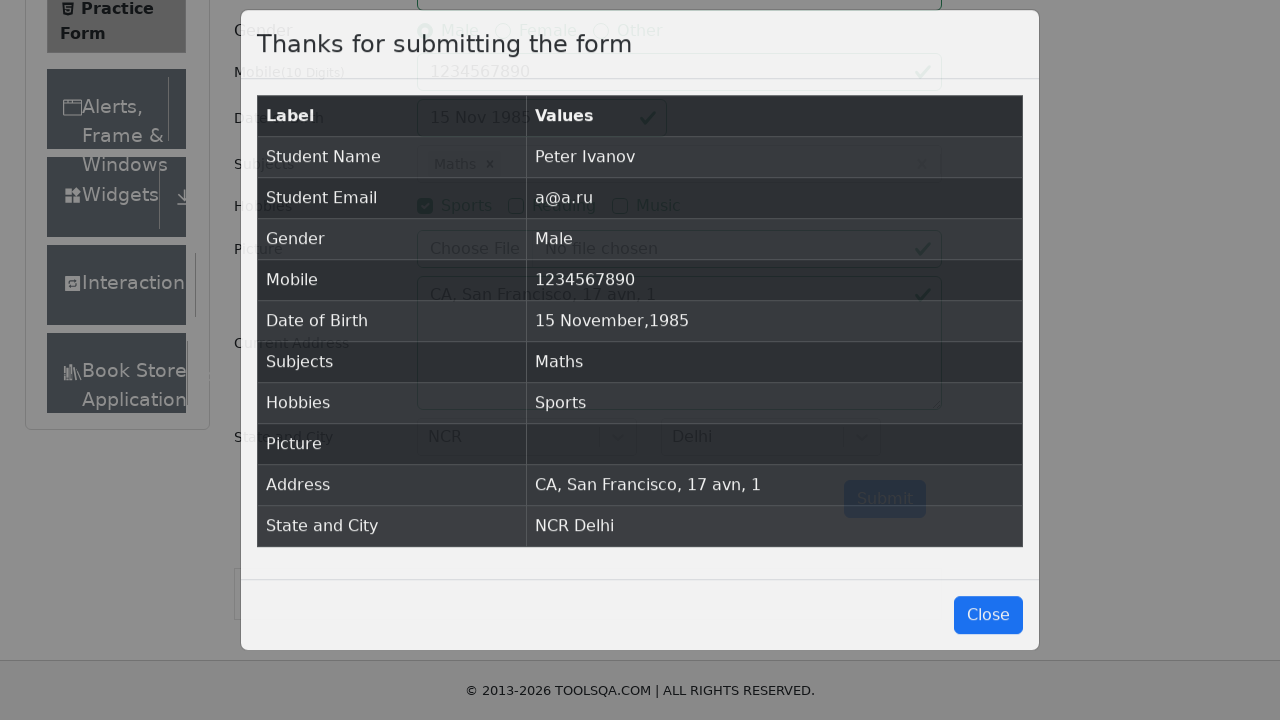

Form submission successful, results table loaded
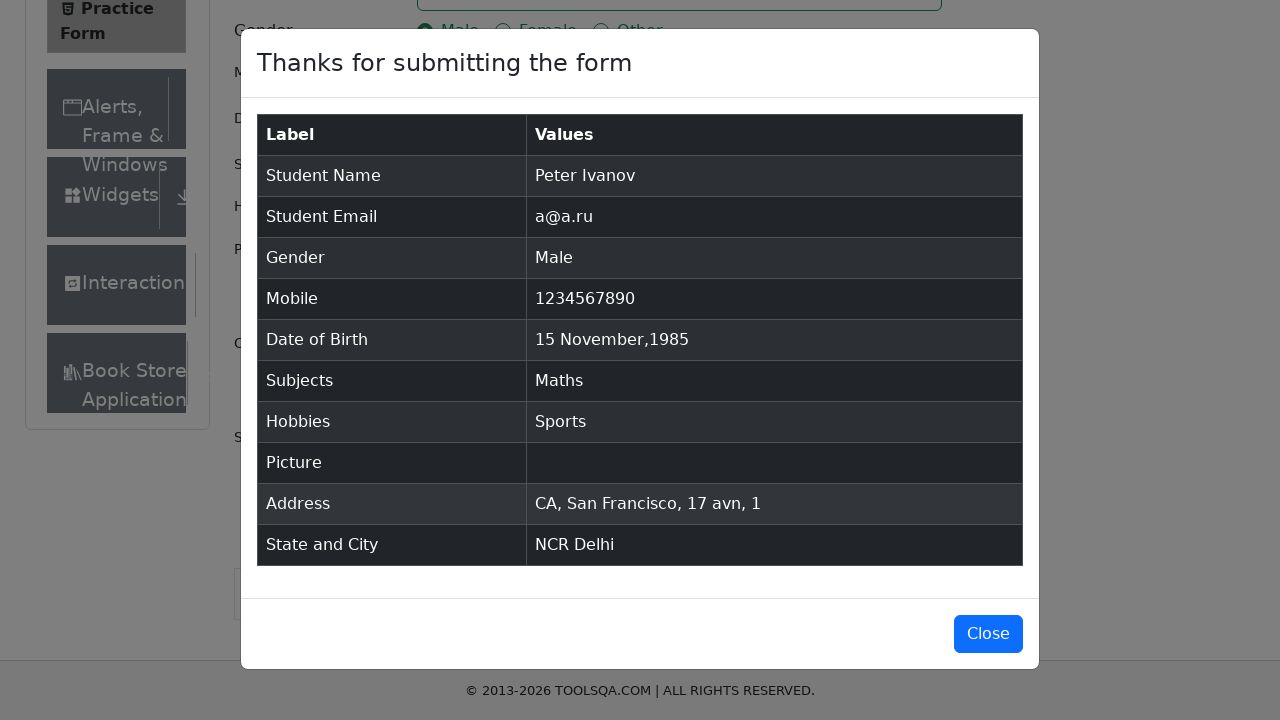

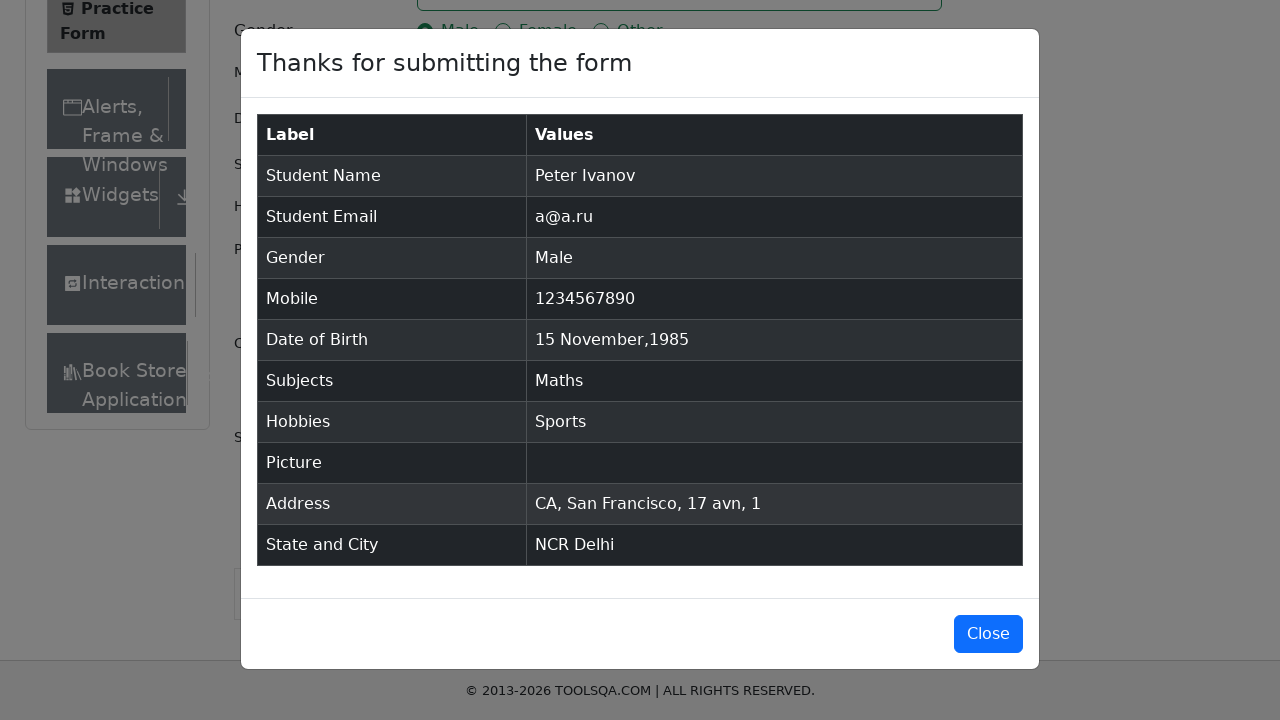